Tests dropdown select functionality by selecting options using visible text, index, and value attribute on a training page

Starting URL: https://v1.training-support.net/selenium/selects

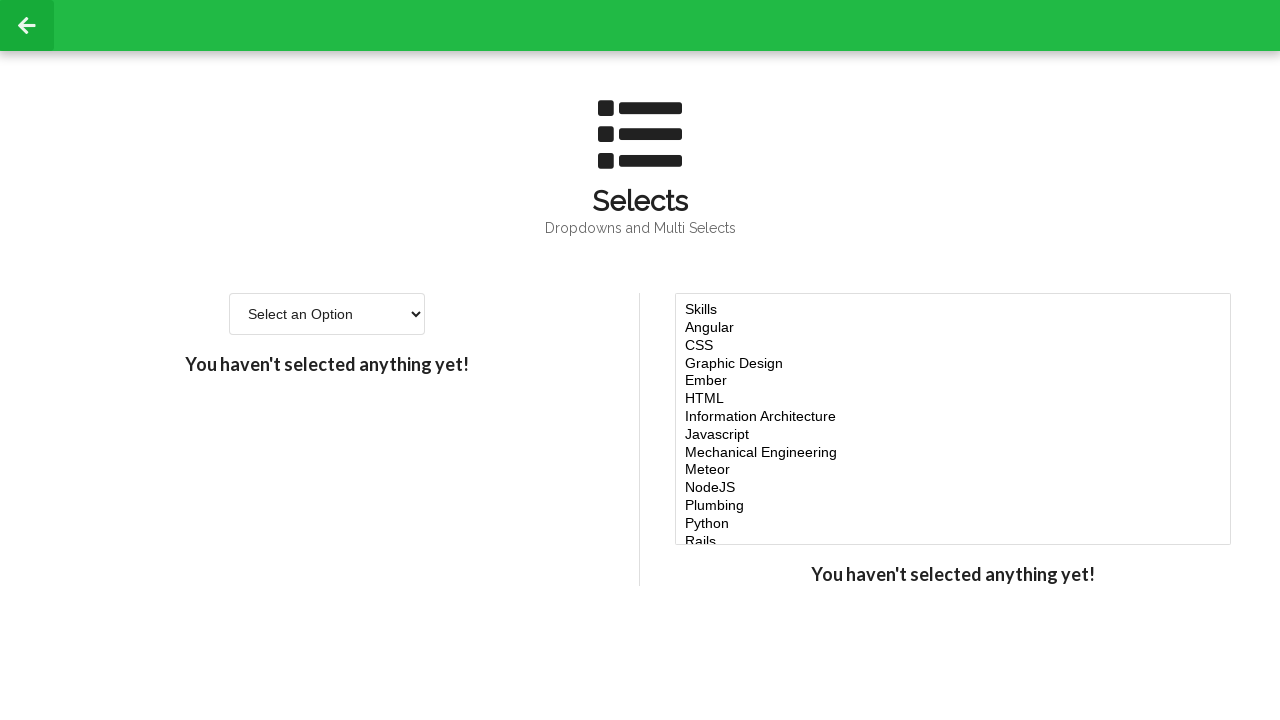

Selected 'Option 2' using visible text label on #single-select
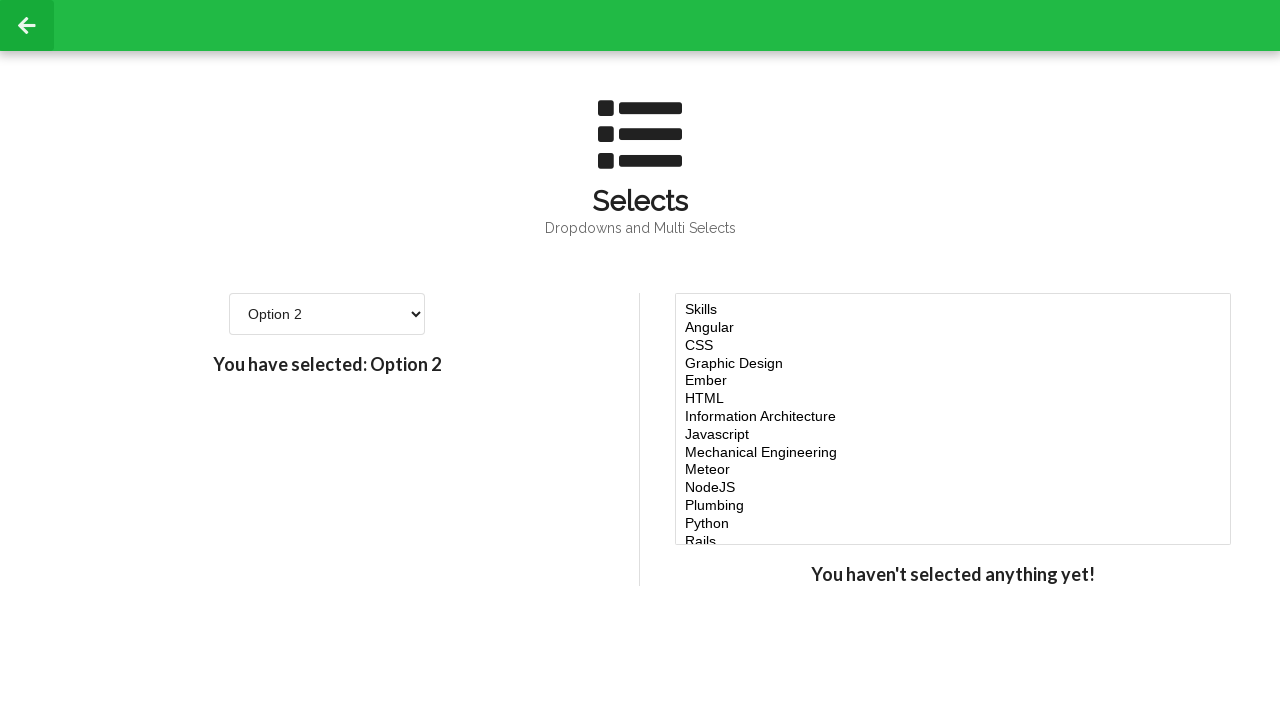

Selected option at index 3 (4th item) from dropdown on #single-select
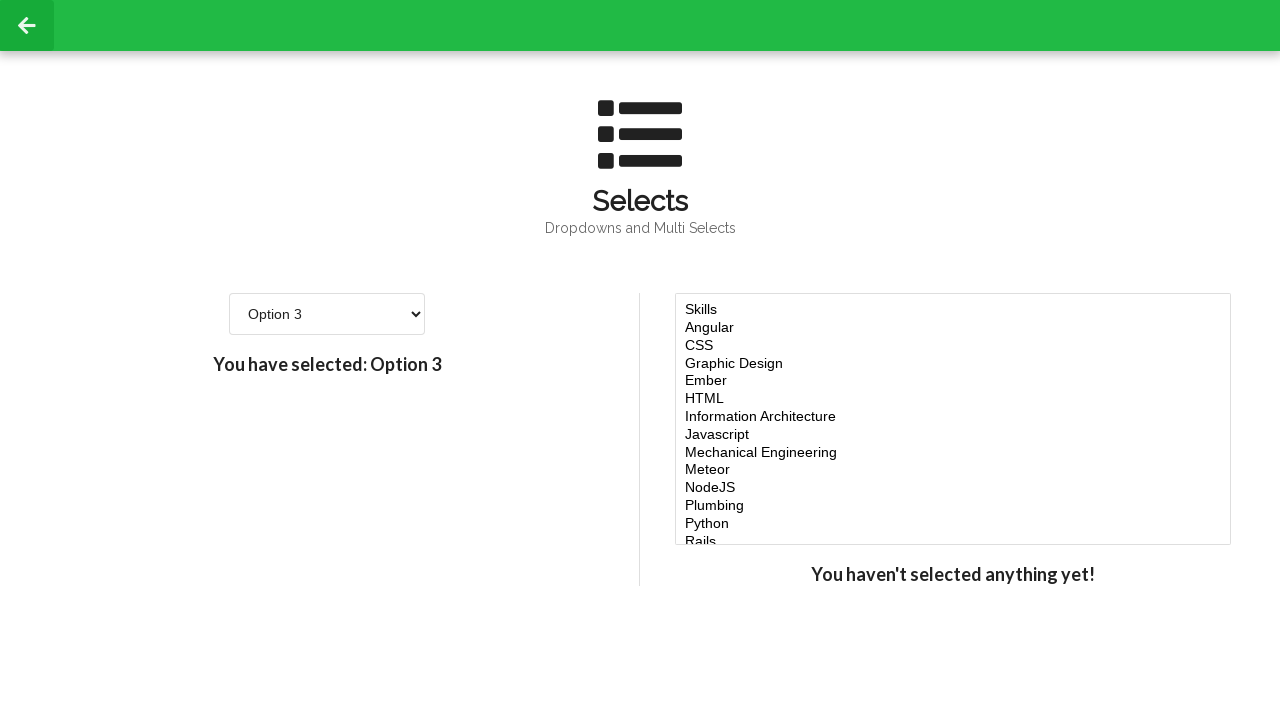

Selected option with value attribute '4' from dropdown on #single-select
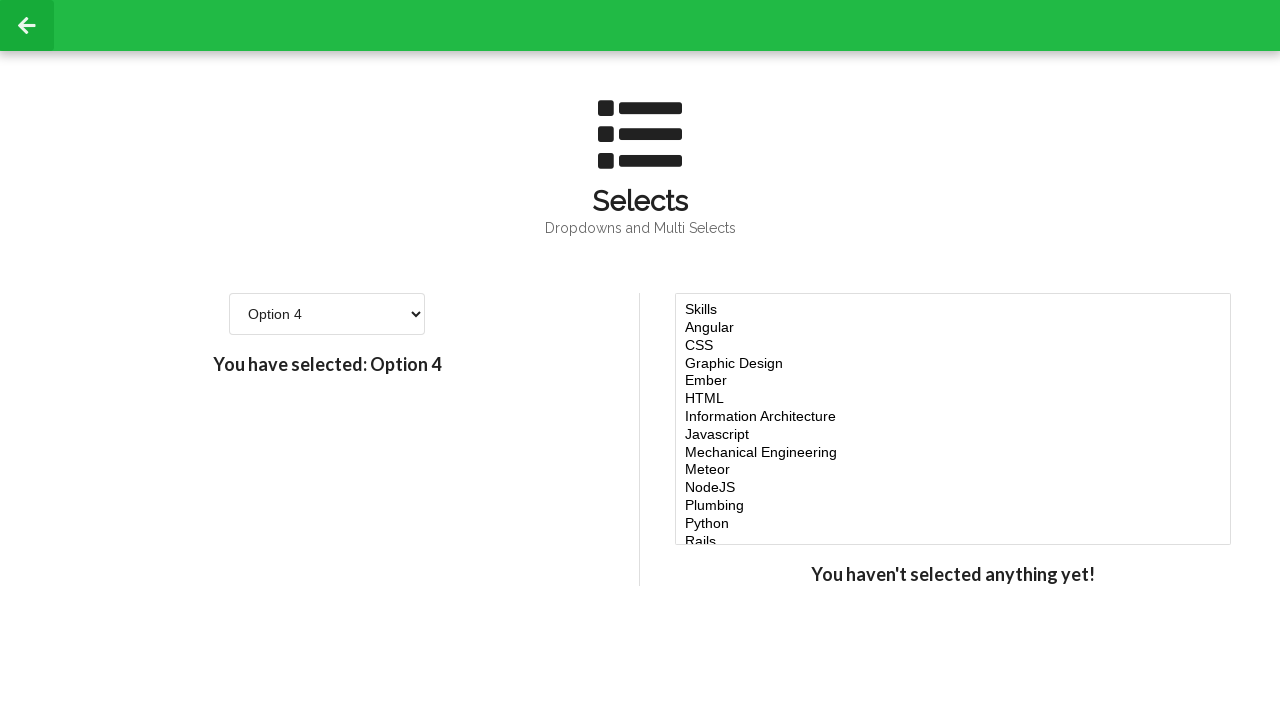

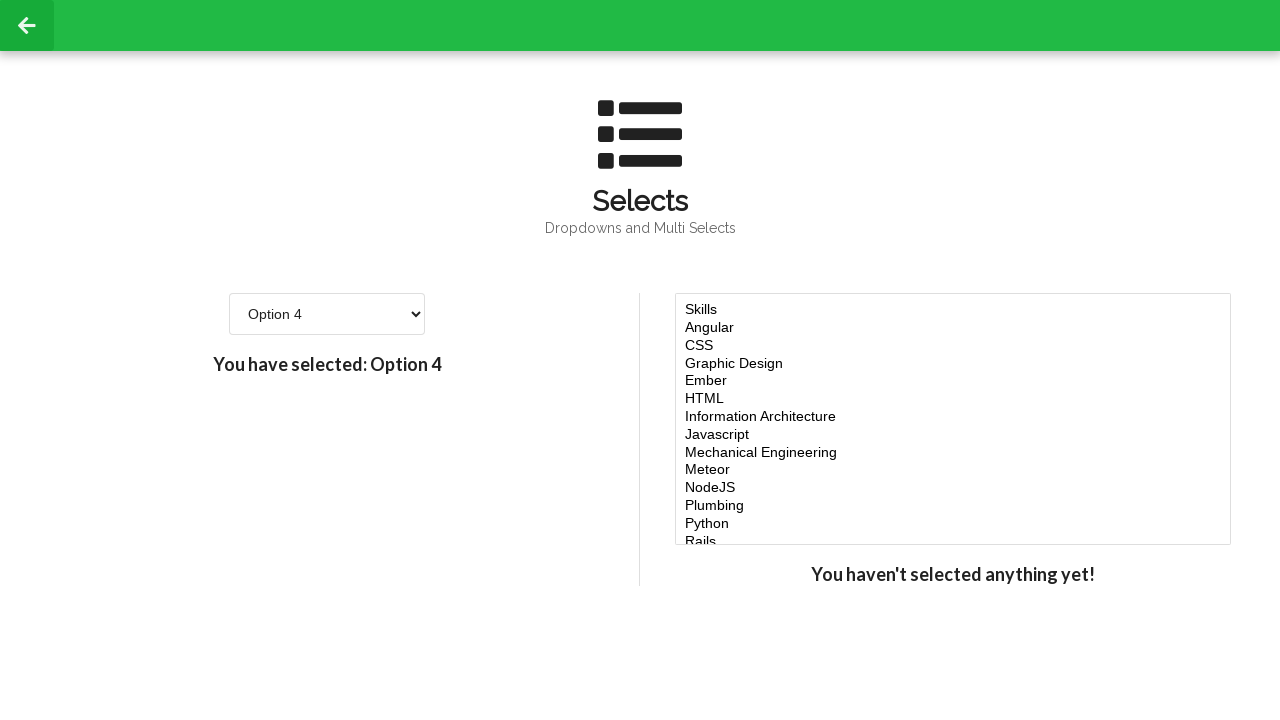